Tests JavaScript alert/prompt box functionality by clicking a button that triggers an alert and then accepting it

Starting URL: https://echoecho.com/javascript4.htm

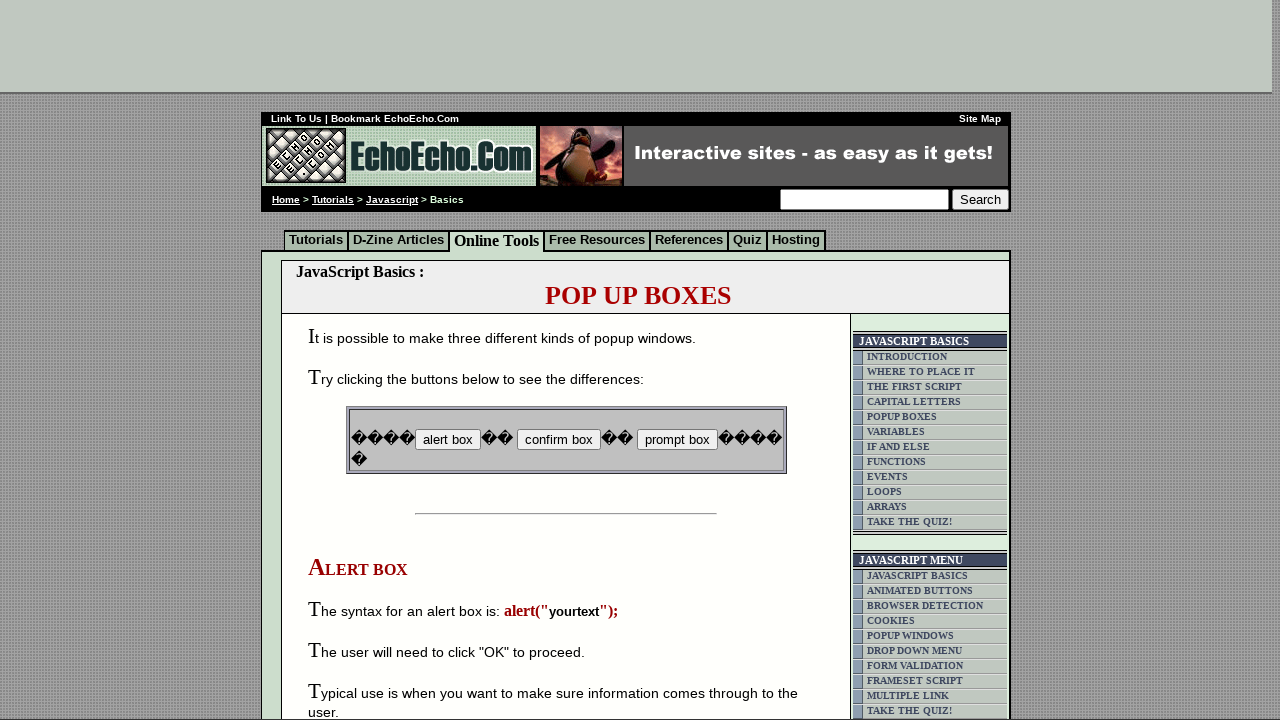

Clicked button that triggers alert dialog at (448, 440) on input[name='B1']
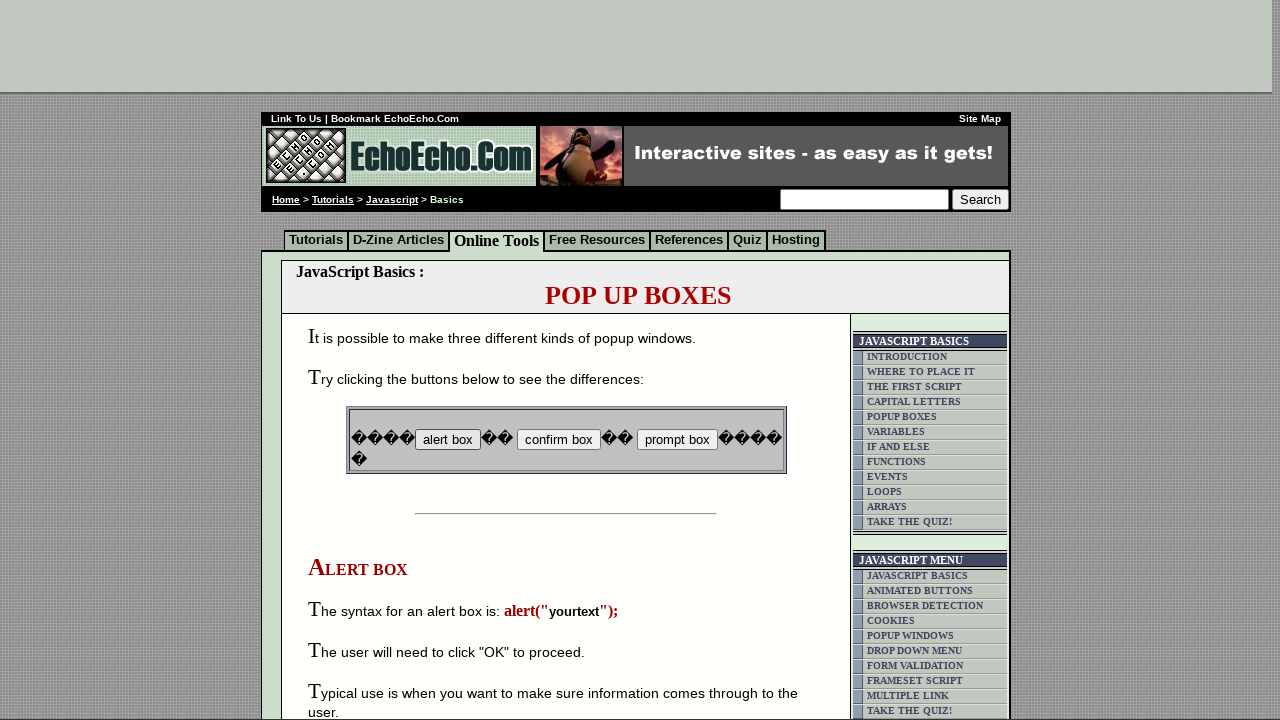

Set up dialog handler to accept alerts
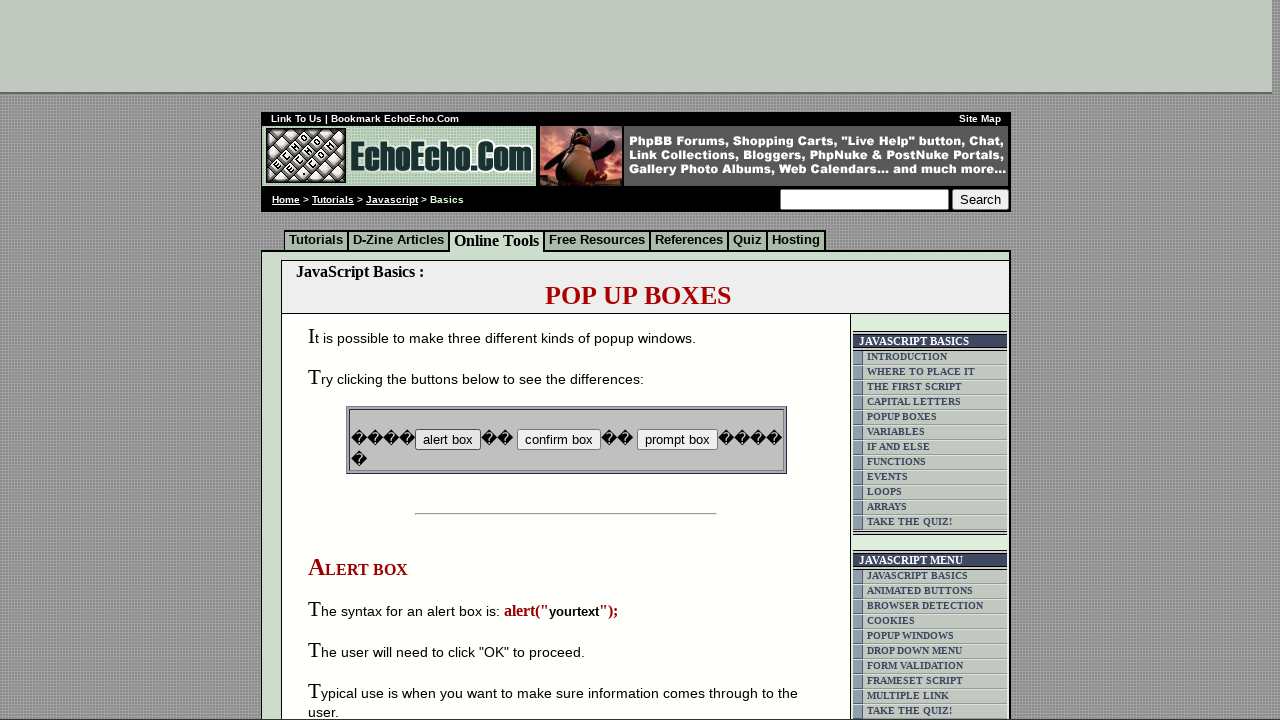

Set up explicit dialog handler with message logging
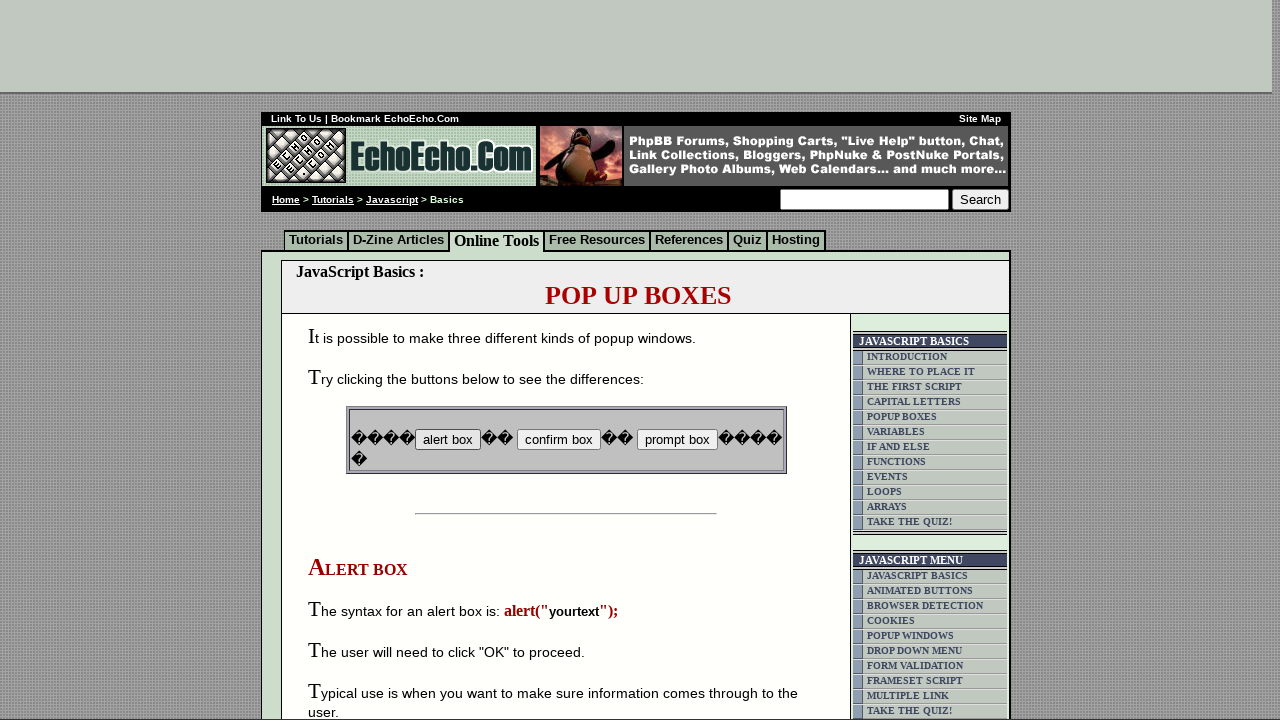

Clicked button again to trigger alert and test handler at (448, 440) on input[name='B1']
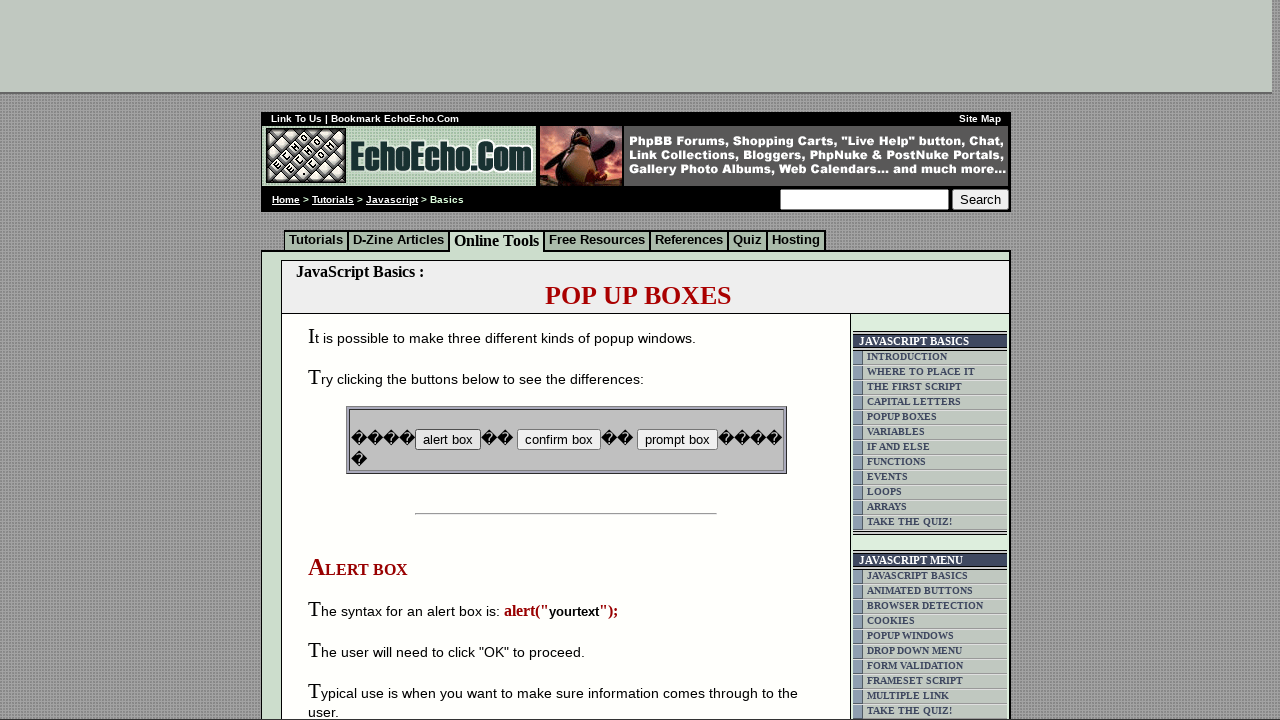

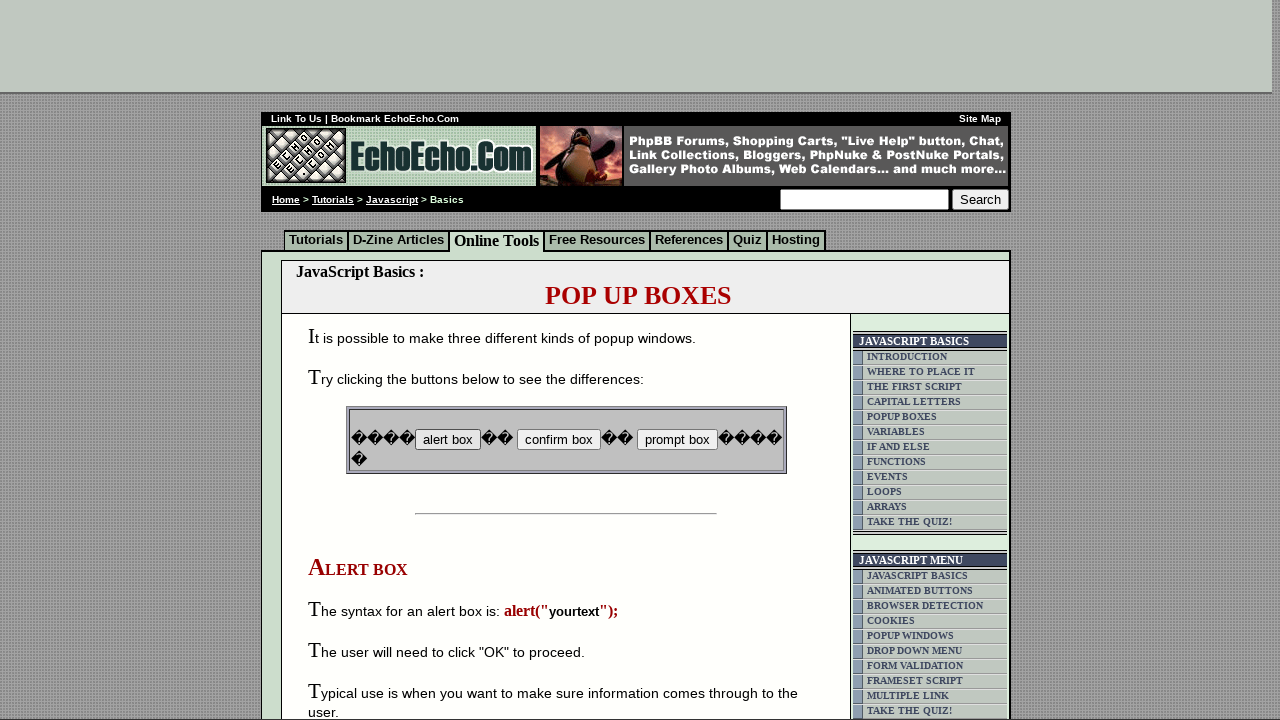